Tests basic JavaScript alert by clicking the alert button and verifying the alert message

Starting URL: http://automationbykrishna.com

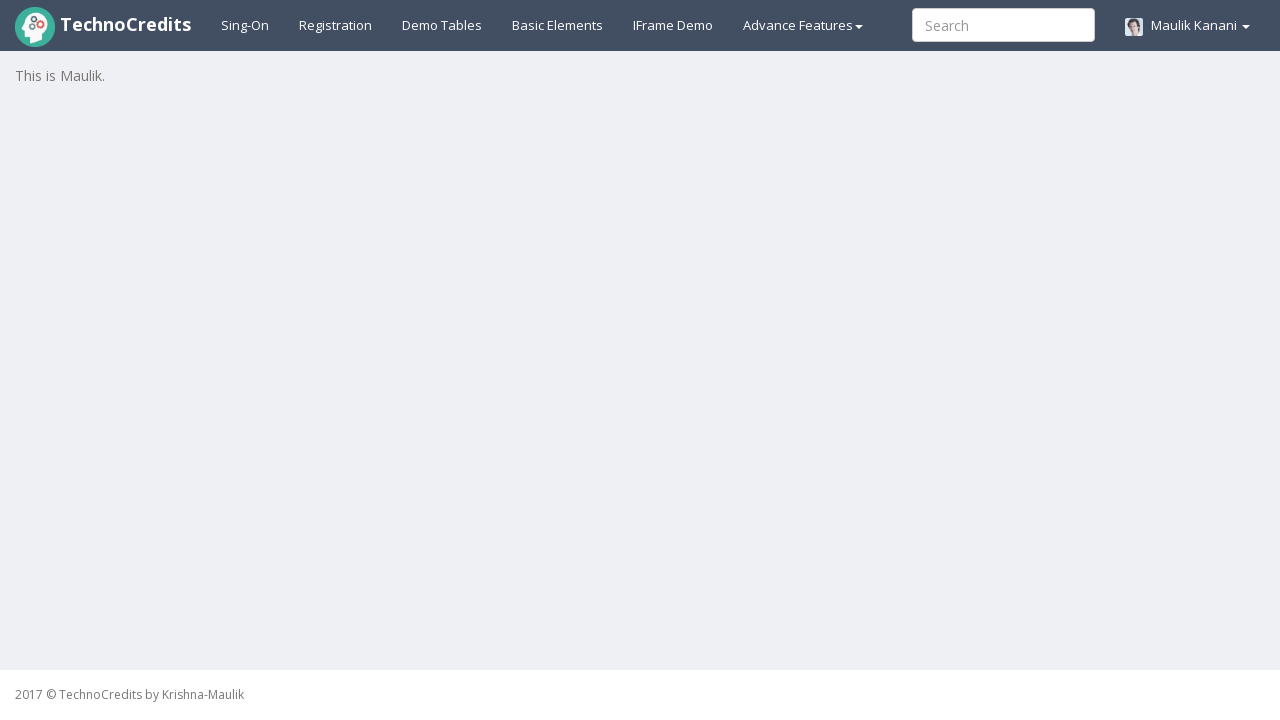

Clicked on Basic elements tab at (558, 25) on #basicelements
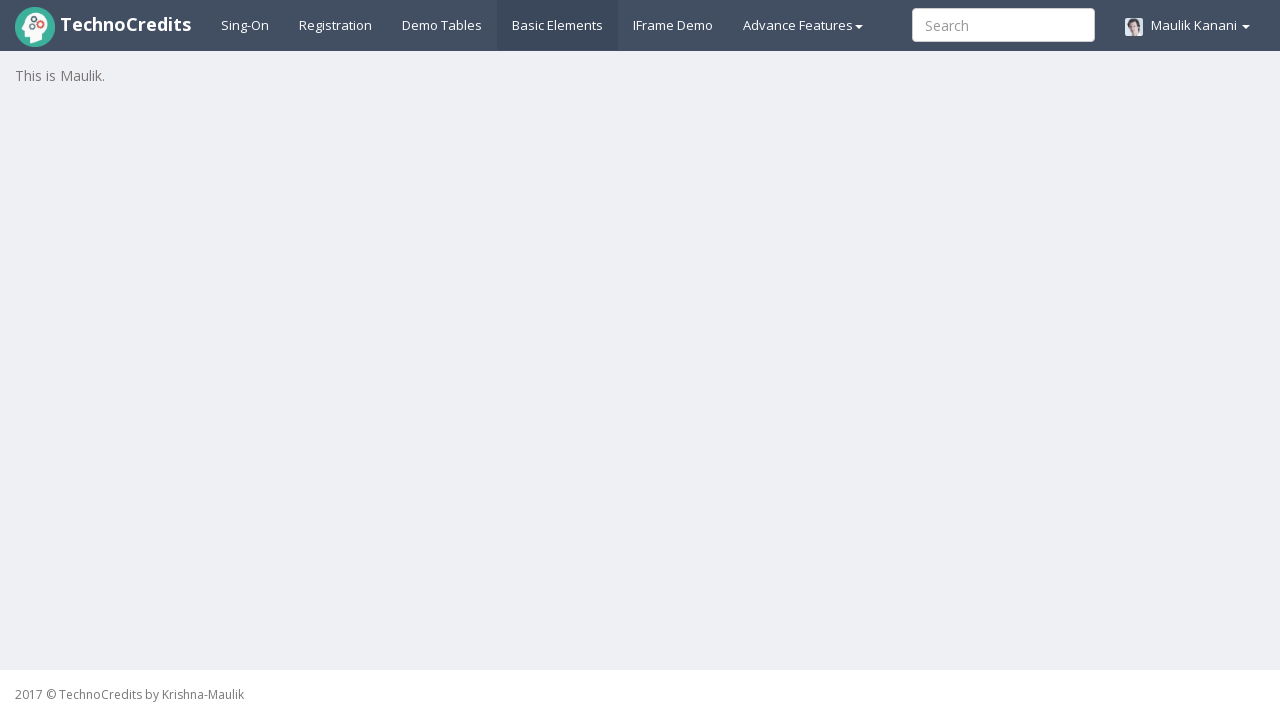

JavaScript alert button loaded
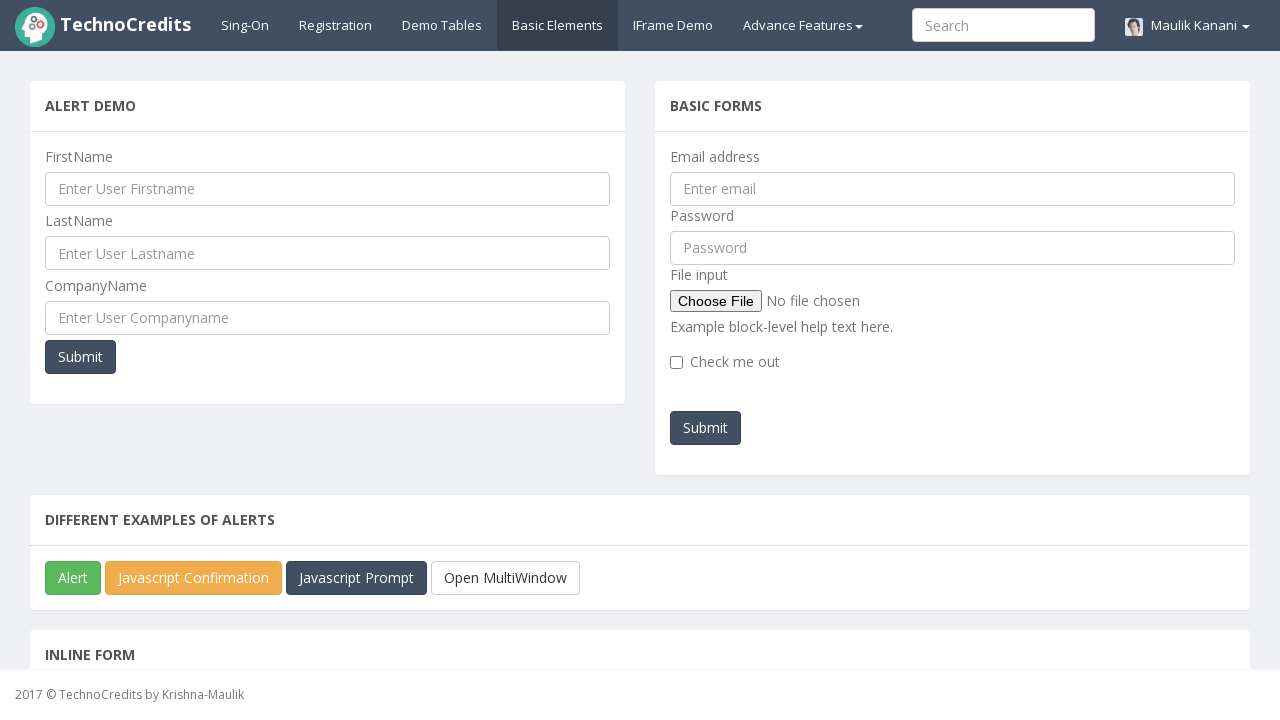

Clicked on JavaScript alert button at (73, 578) on #javascriptAlert
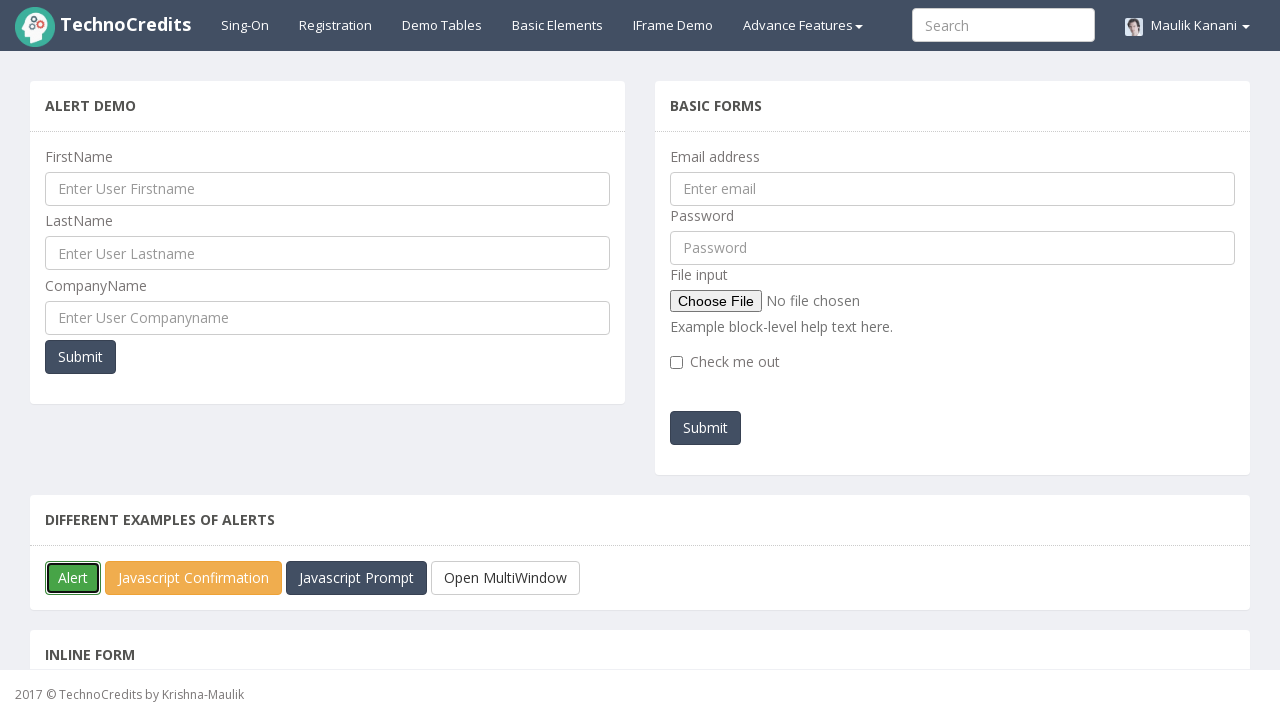

Alert dialog accepted and verified
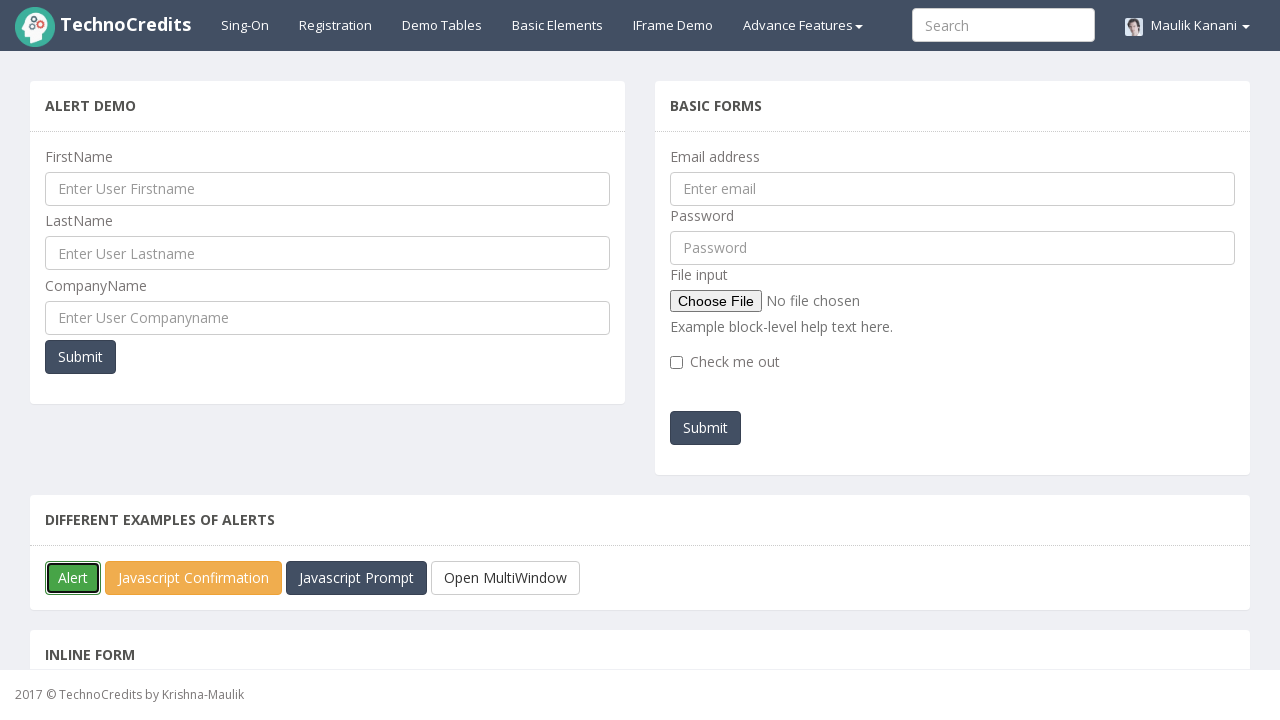

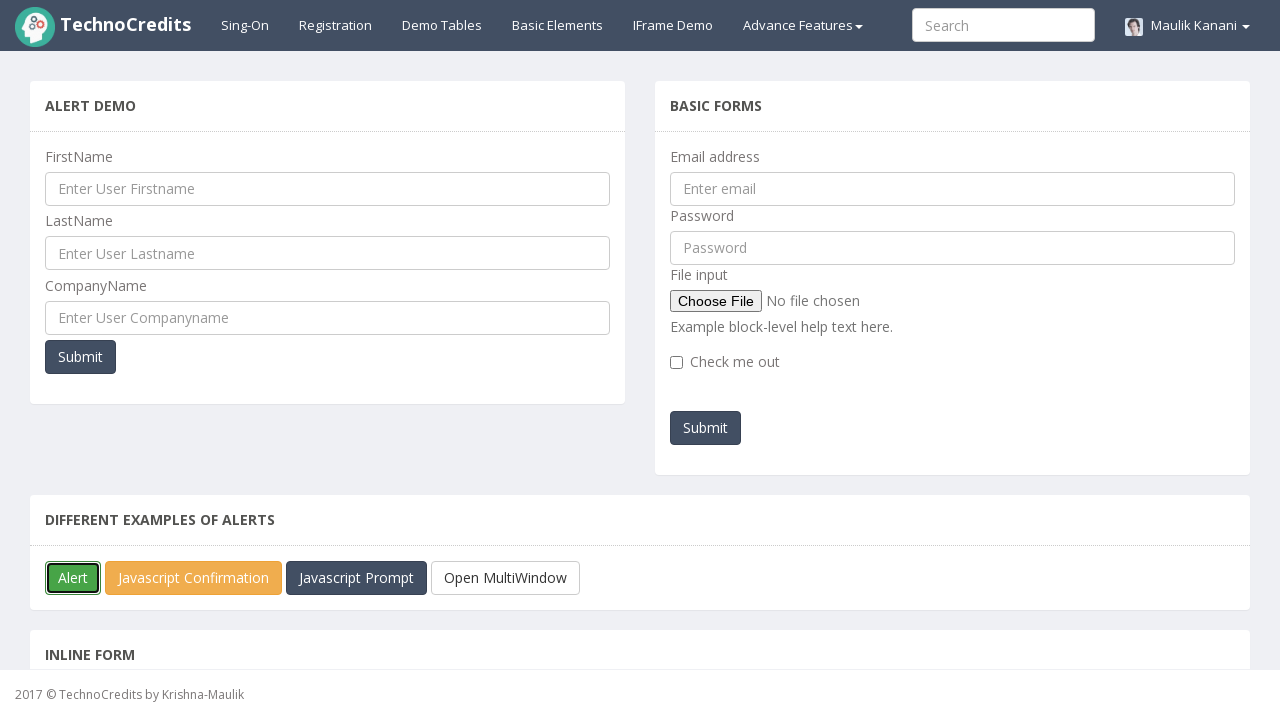